Tests different mouse click interactions including right-click and double-click on buttons

Starting URL: https://demoqa.com/buttons

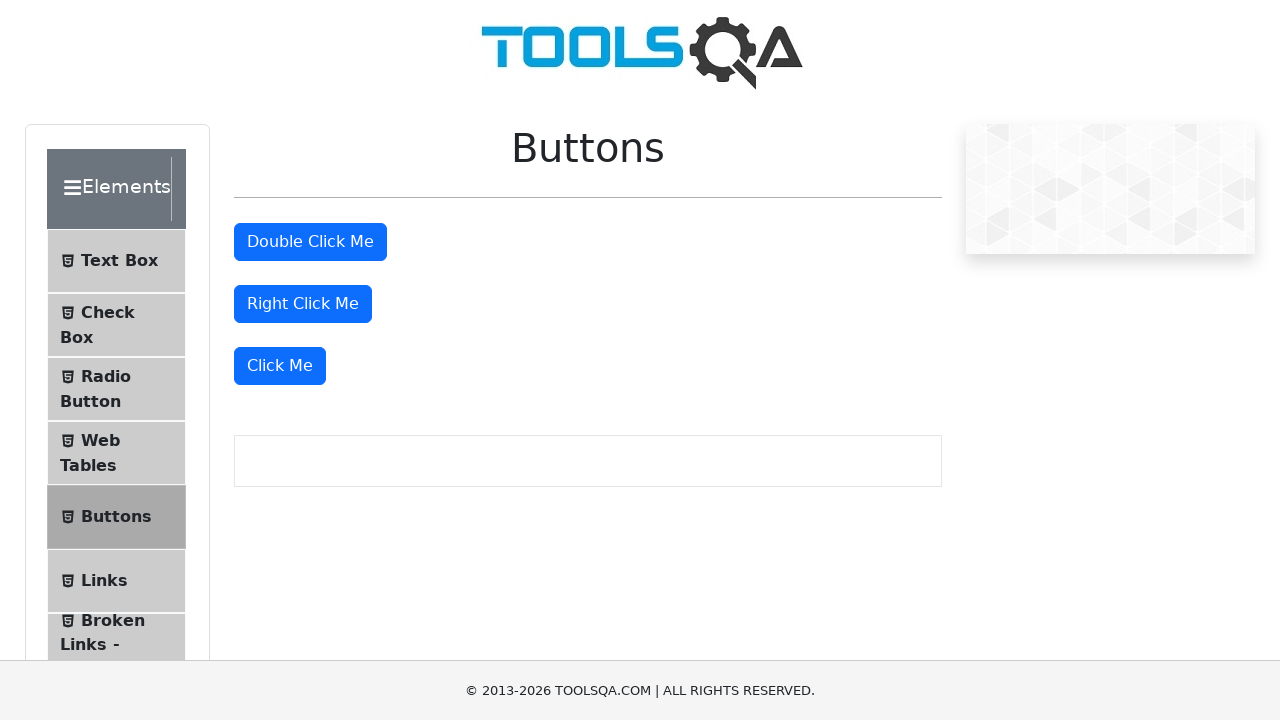

Right-clicked on the right-click button at (303, 304) on #rightClickBtn
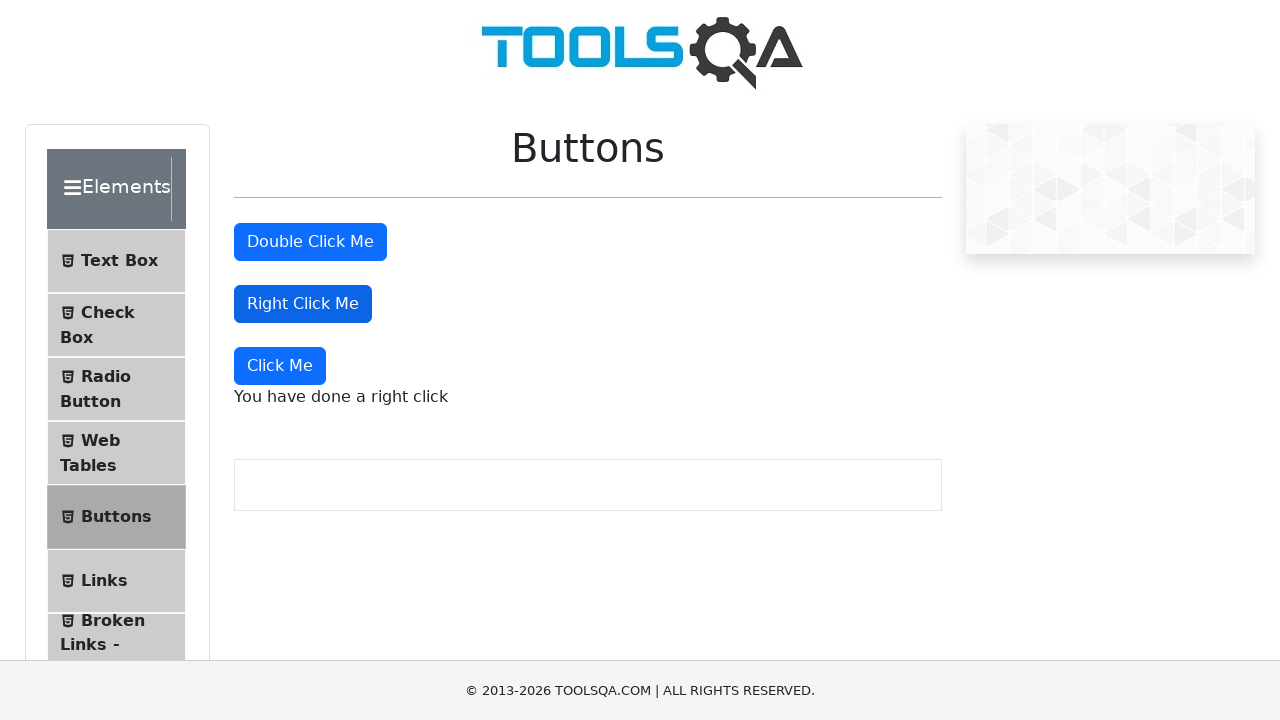

Double-clicked on the double-click button at (310, 242) on #doubleClickBtn
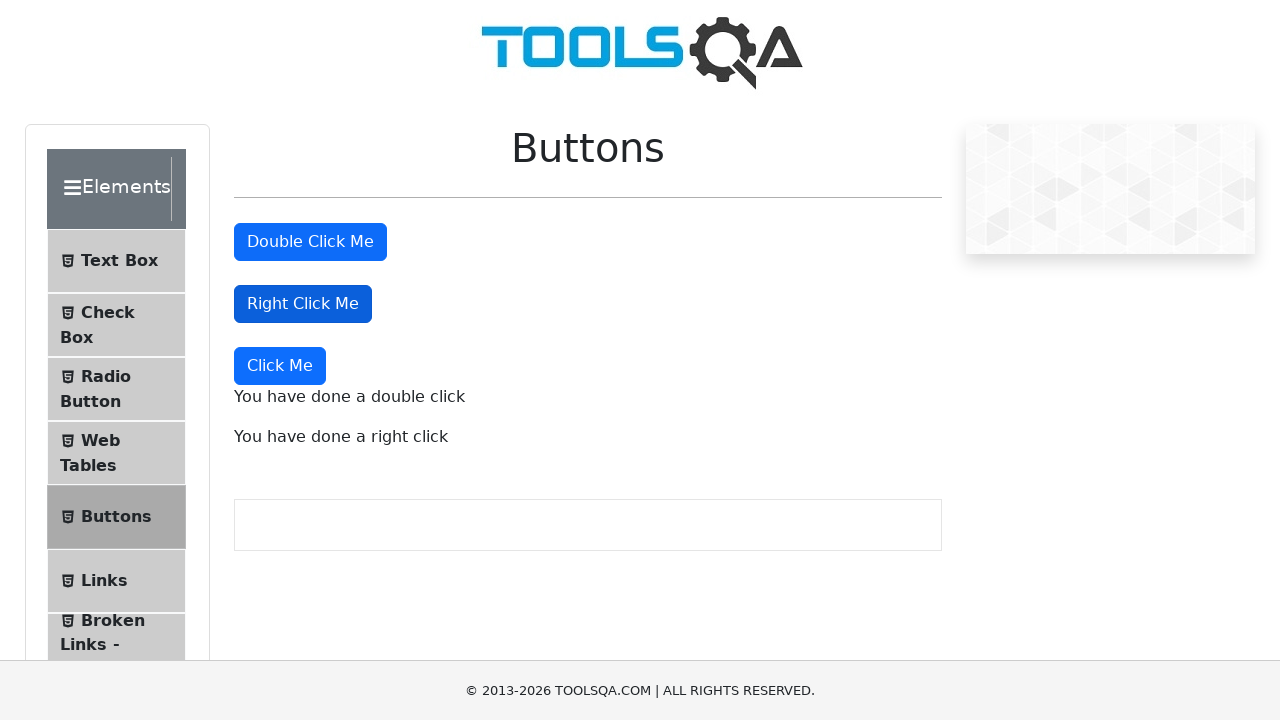

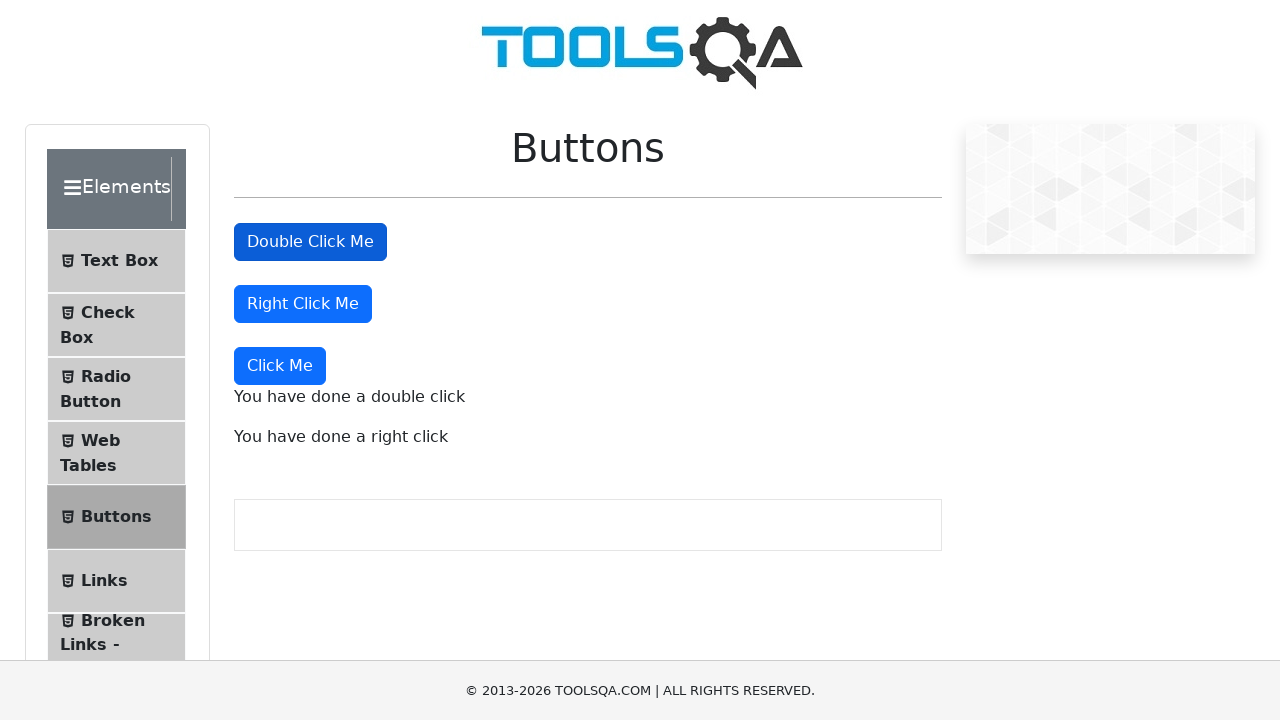